Tests checkbox functionality by verifying initial states (first unchecked, second checked), toggling both checkboxes, and verifying the toggled states (first checked, second unchecked).

Starting URL: https://the-internet.herokuapp.com/checkboxes

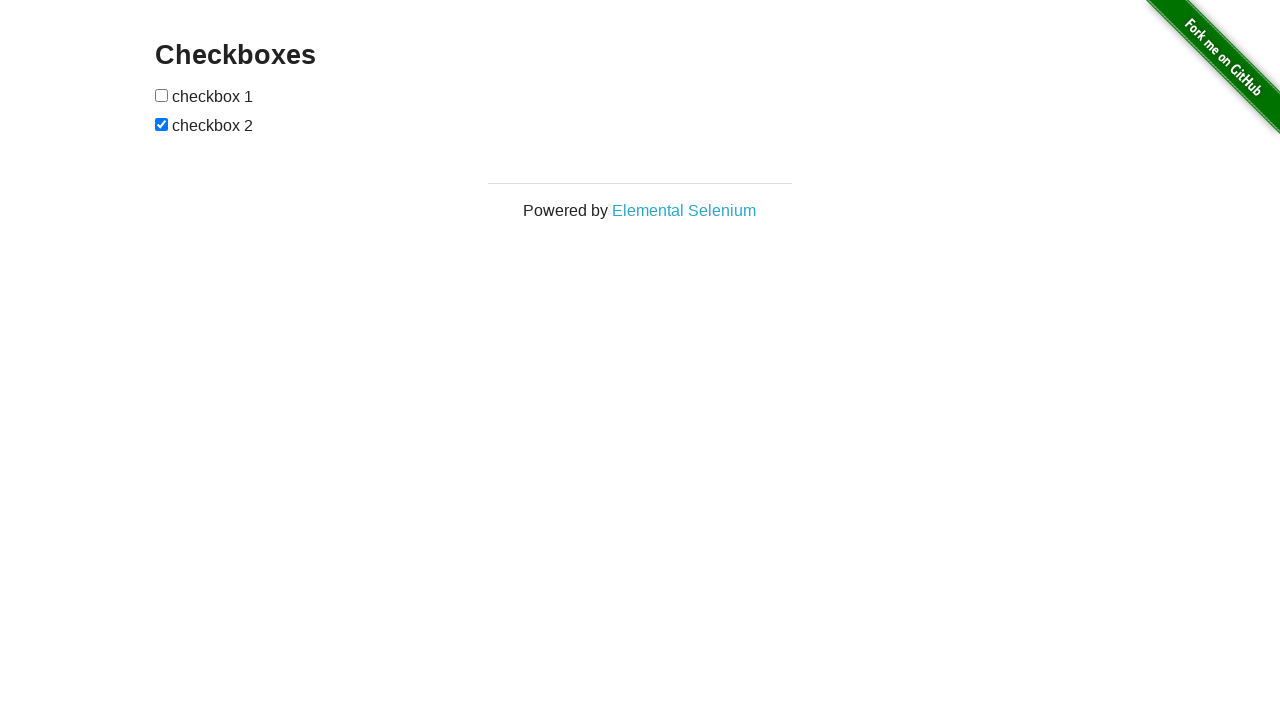

Located all checkboxes on the page
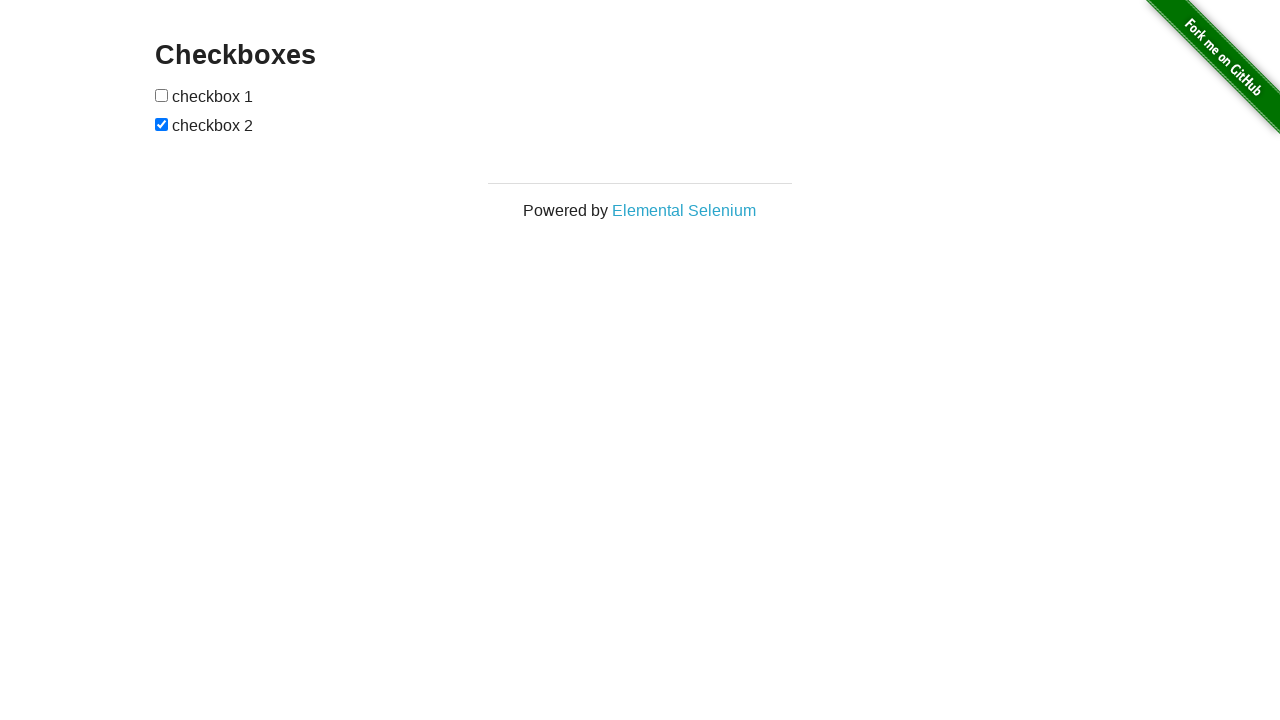

Verified first checkbox is unchecked initially
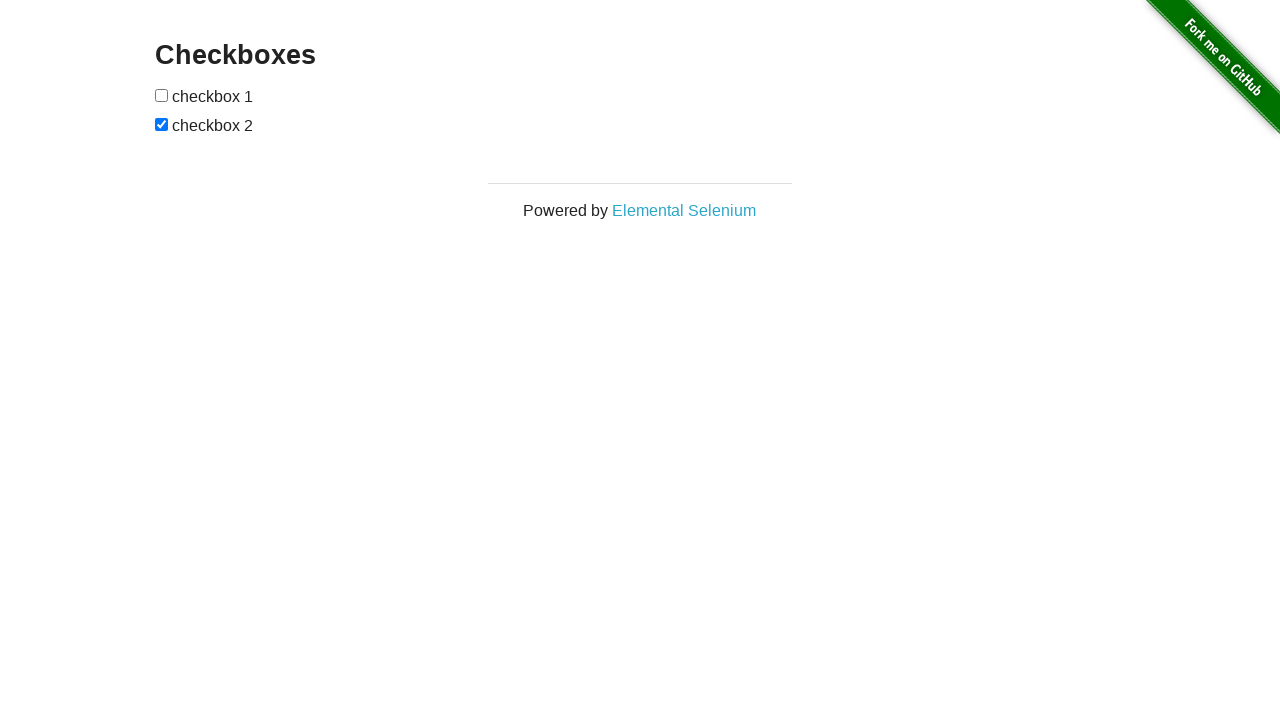

Verified second checkbox is checked initially
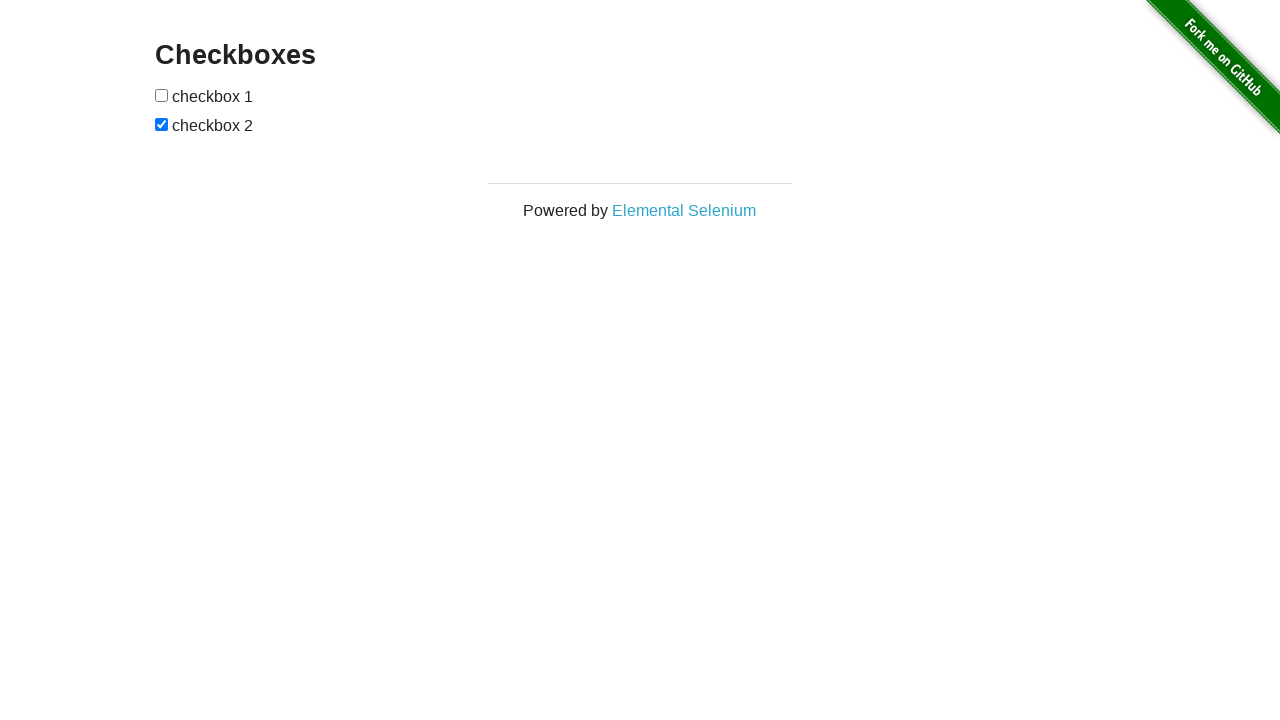

Checked the first checkbox at (162, 95) on input[type='checkbox'] >> nth=0
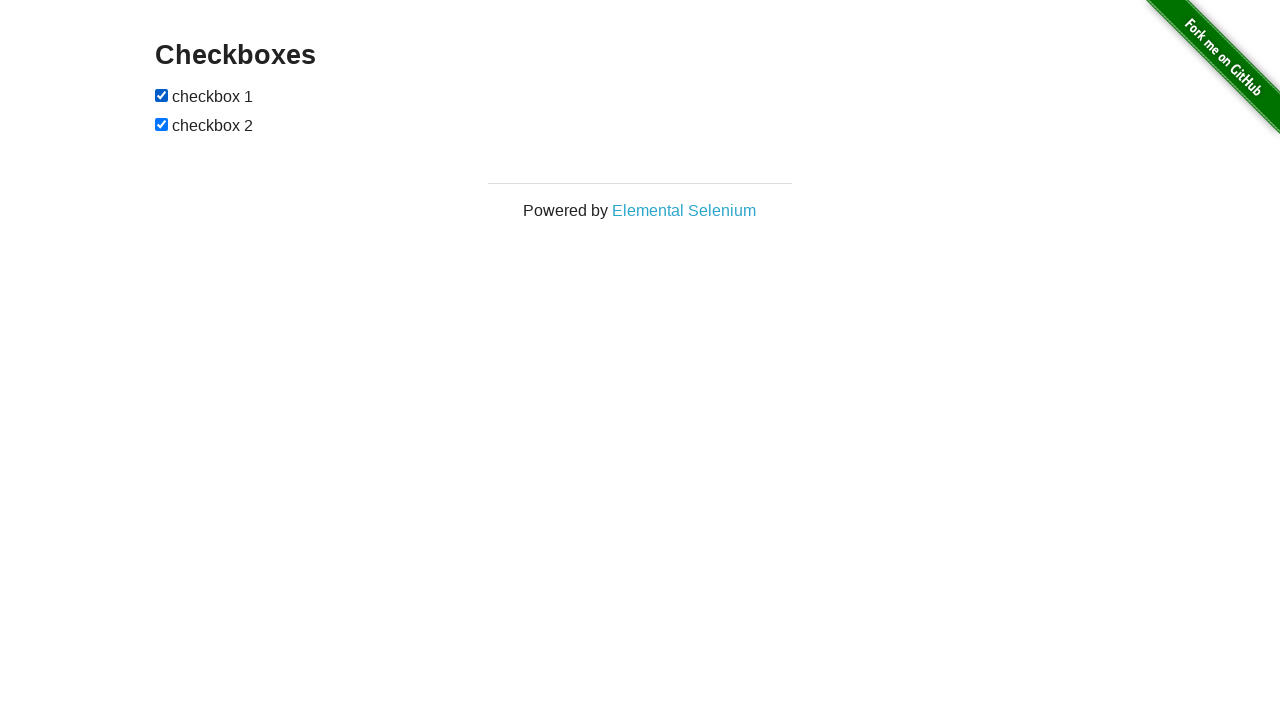

Unchecked the second checkbox at (162, 124) on input[type='checkbox'] >> nth=1
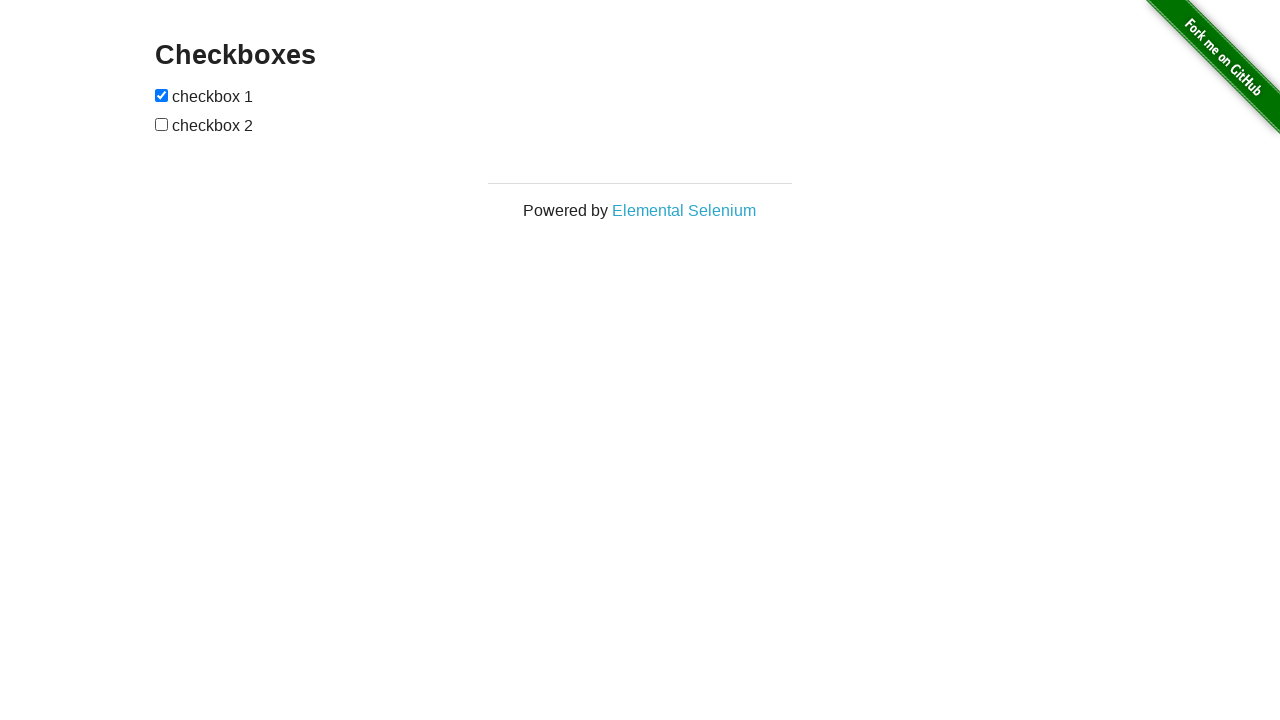

Located all checkboxes again to verify toggled states
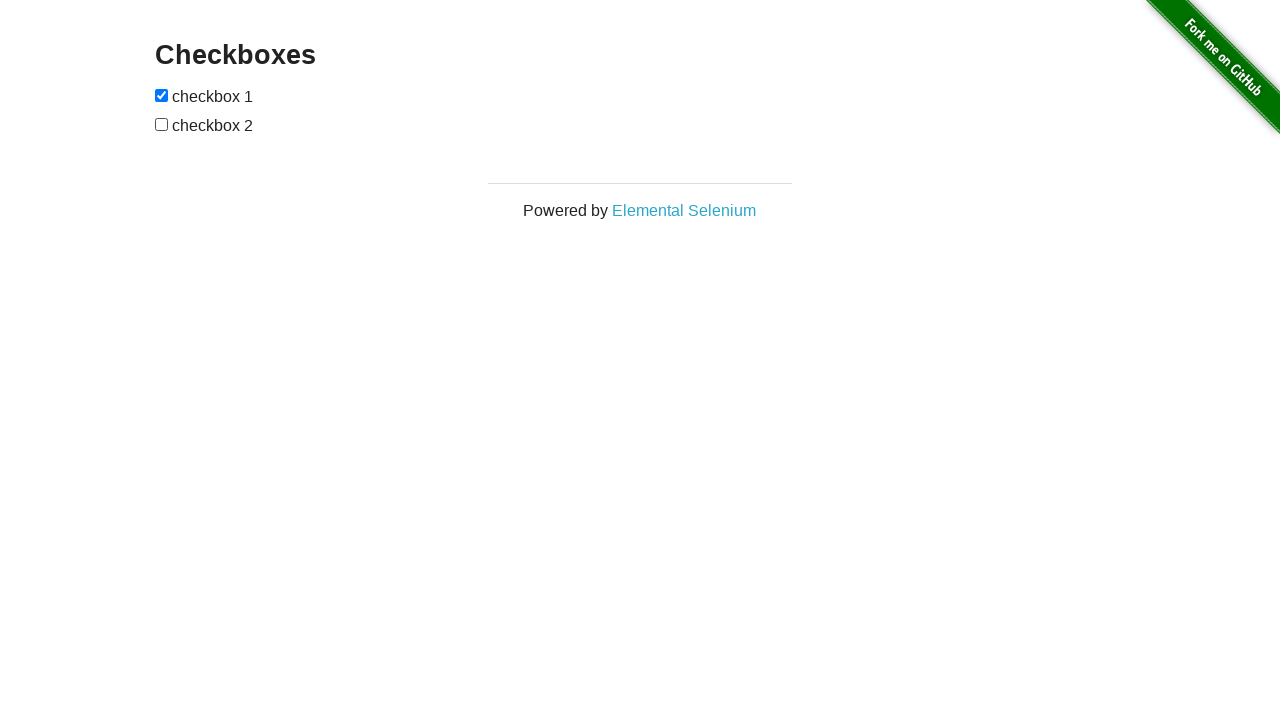

Verified first checkbox is checked after toggle
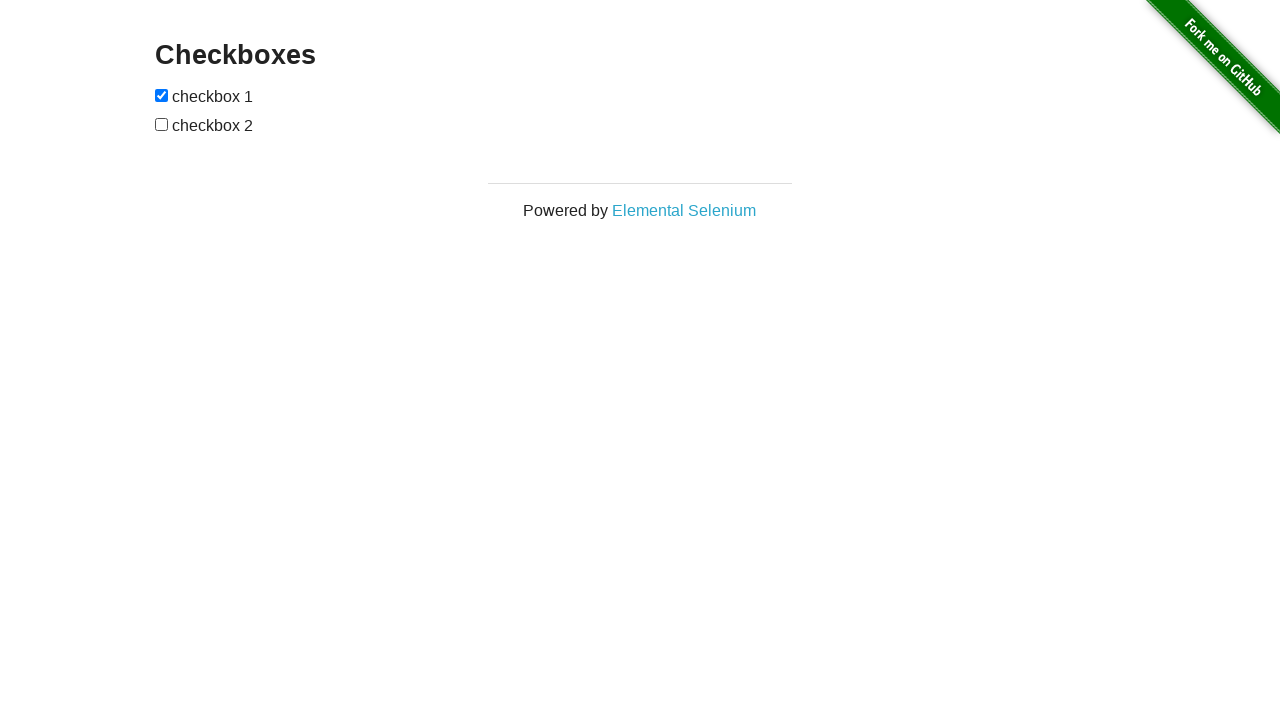

Verified second checkbox is unchecked after toggle
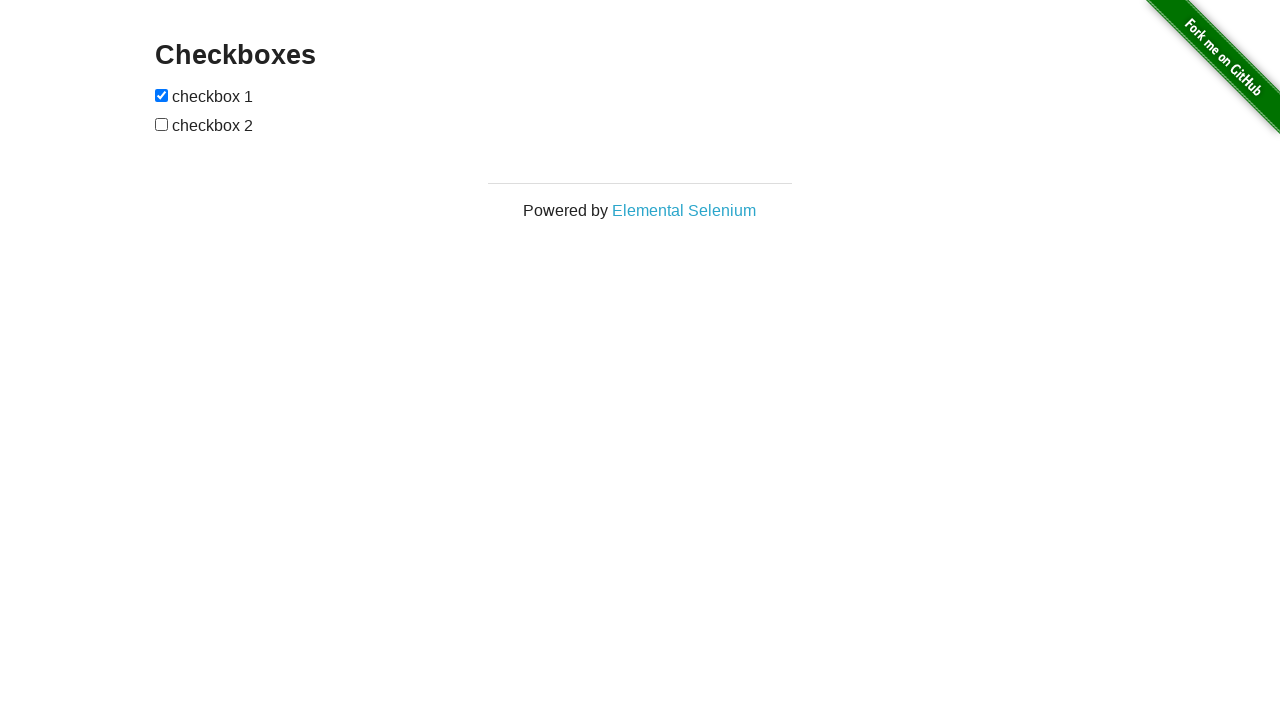

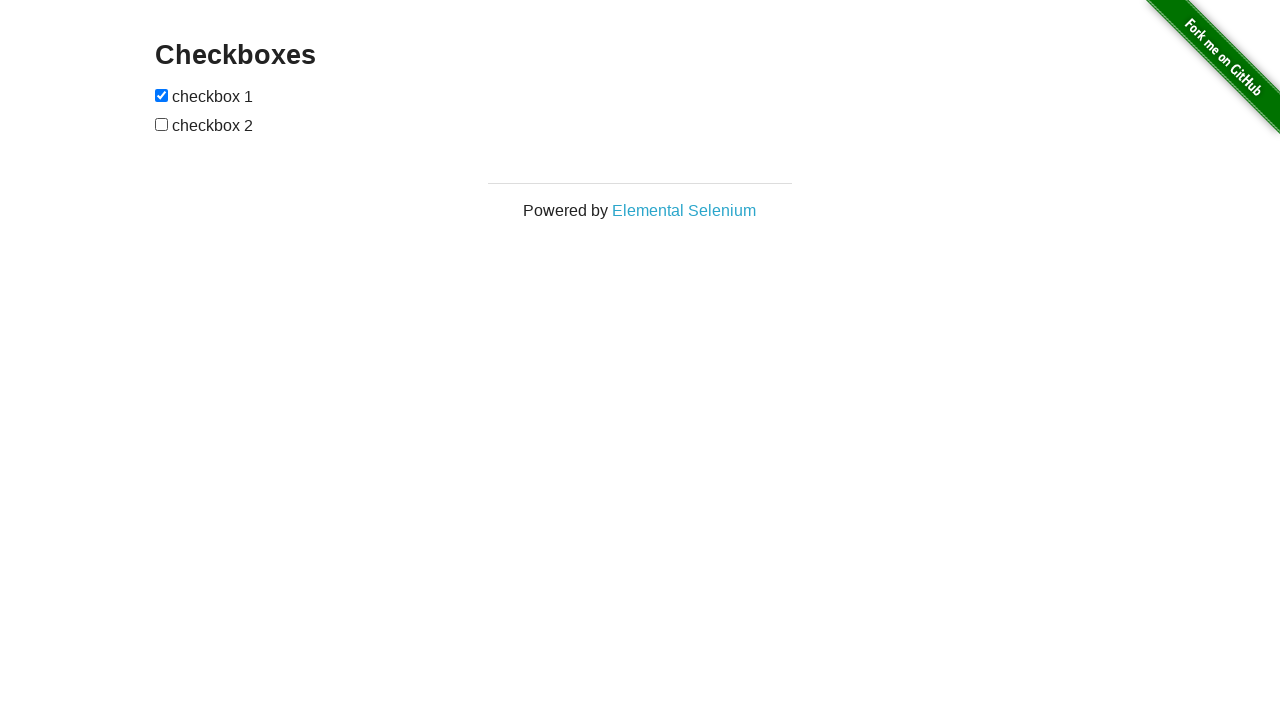